Tests clicking on Submit New Language menu and verifies navigation to the correct page

Starting URL: http://www.99-bottles-of-beer.net/

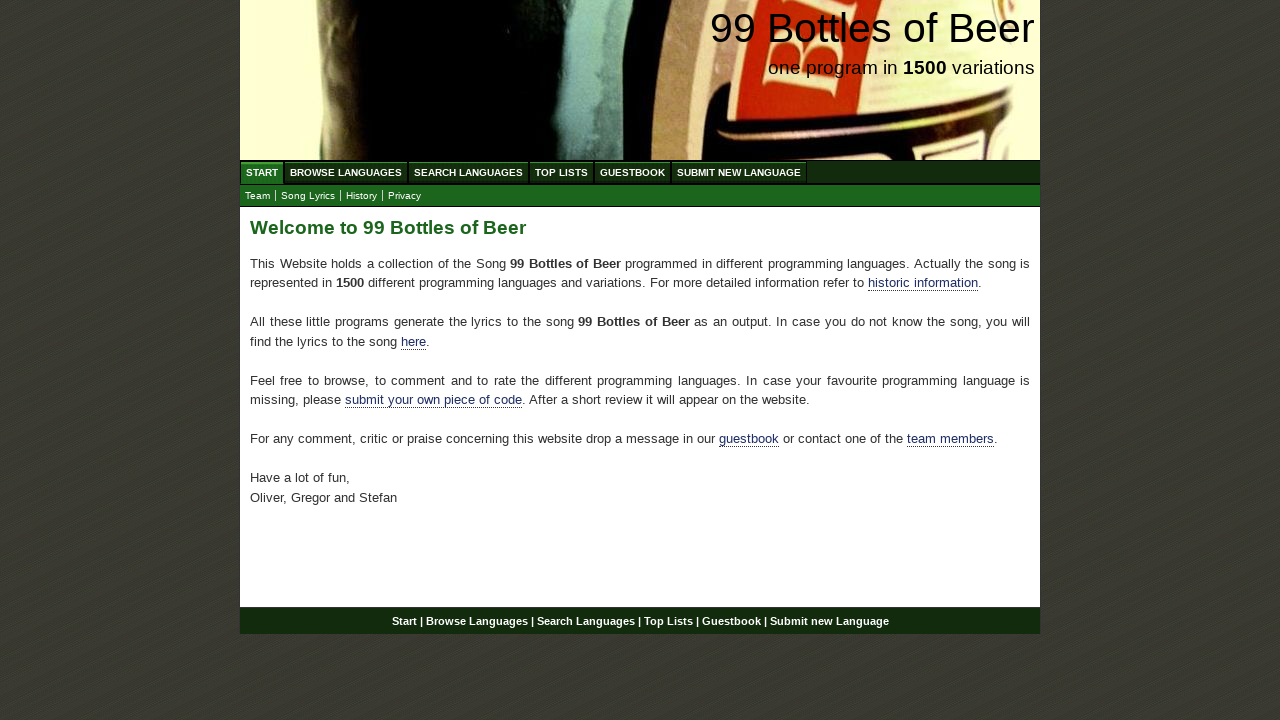

Clicked on Submit New Language menu at (739, 172) on text=Submit new Language
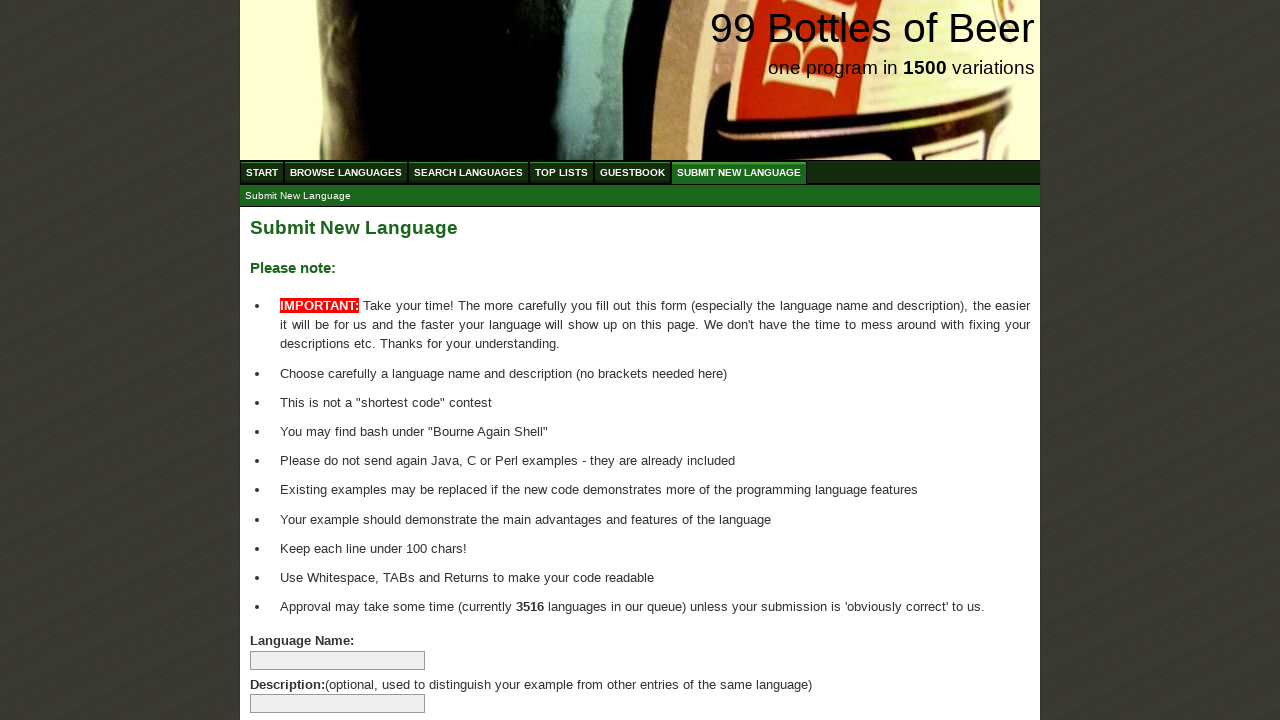

Page load completed
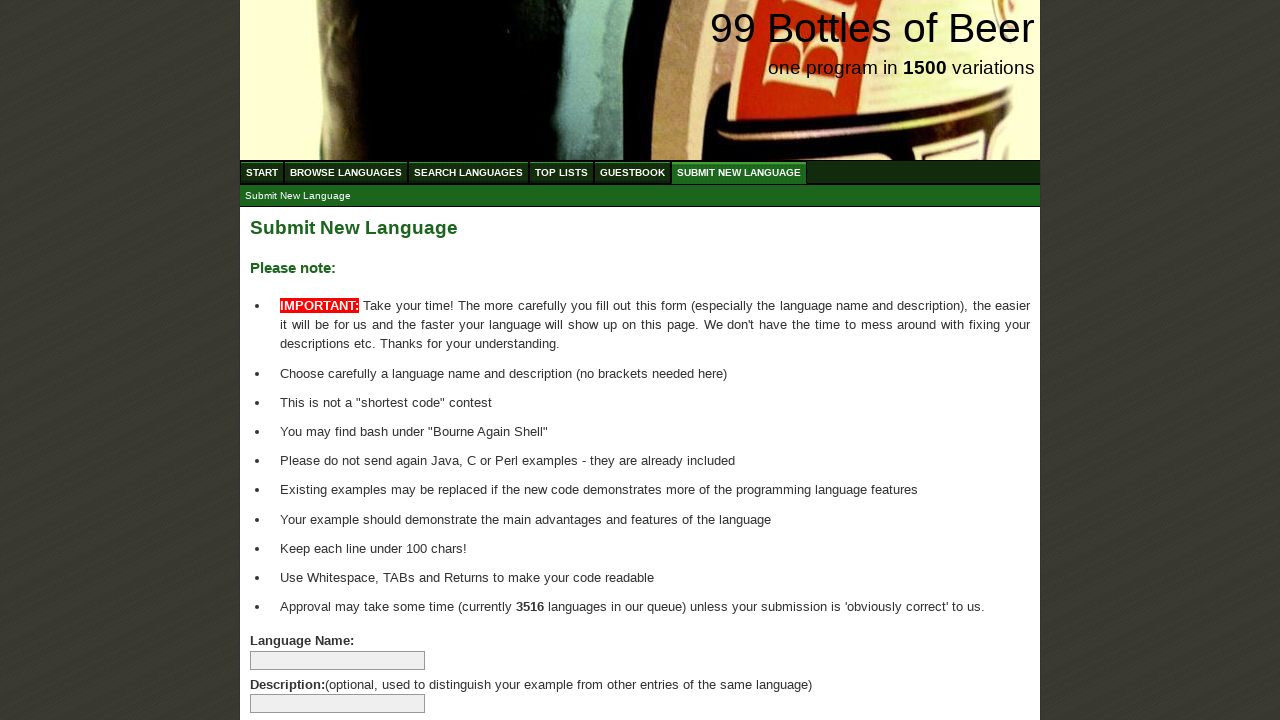

Verified navigation to submitnewlanguage page
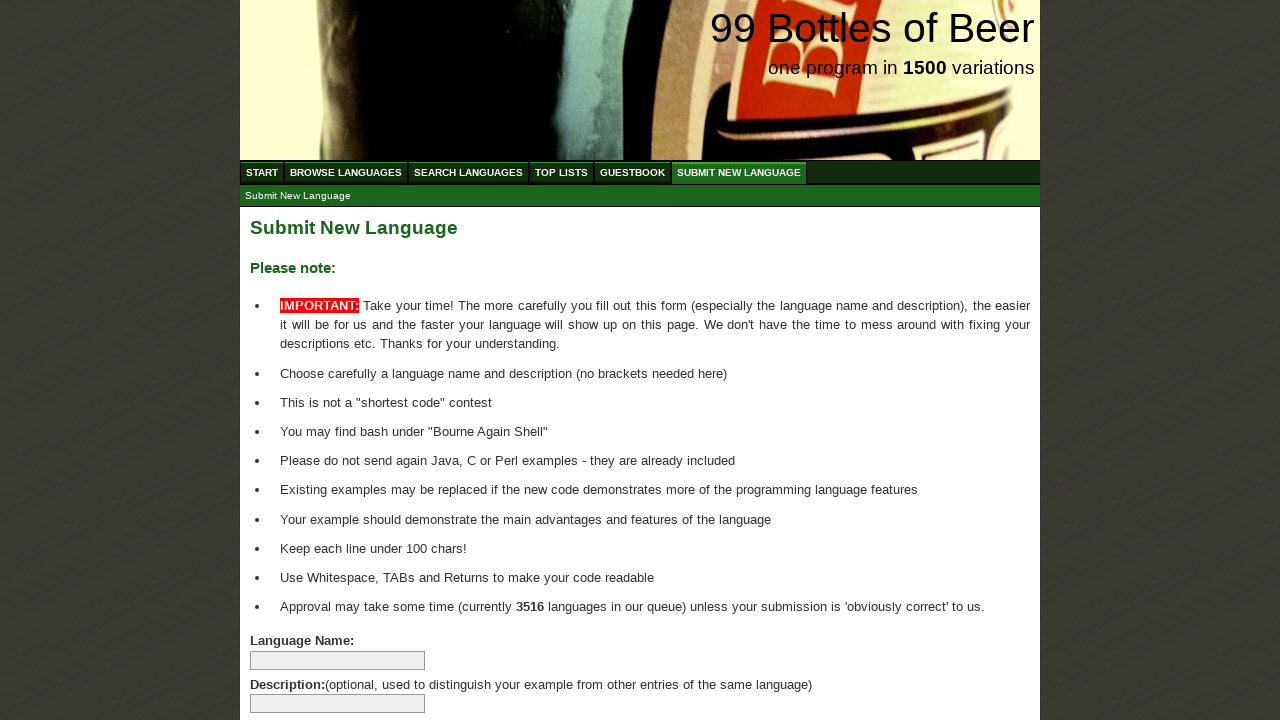

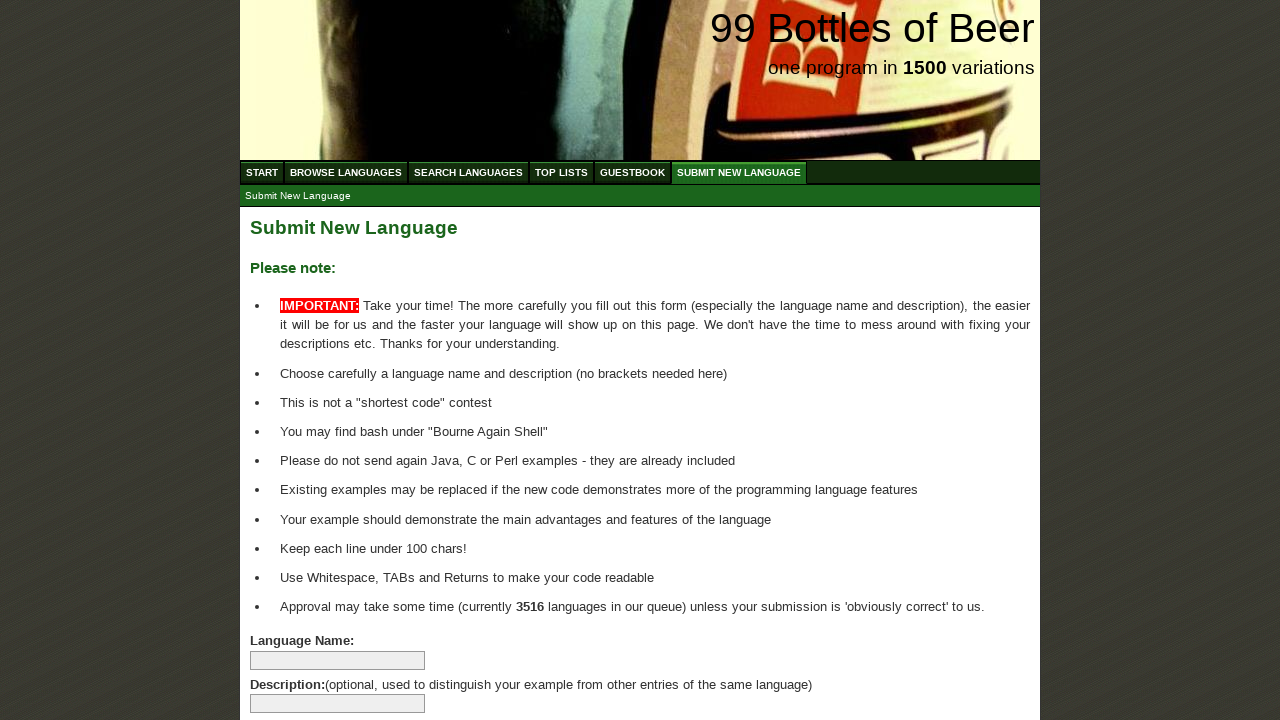